Navigates to GeeksforGeeks homepage and verifies the page loads by checking the page title

Starting URL: https://www.geeksforgeeks.org

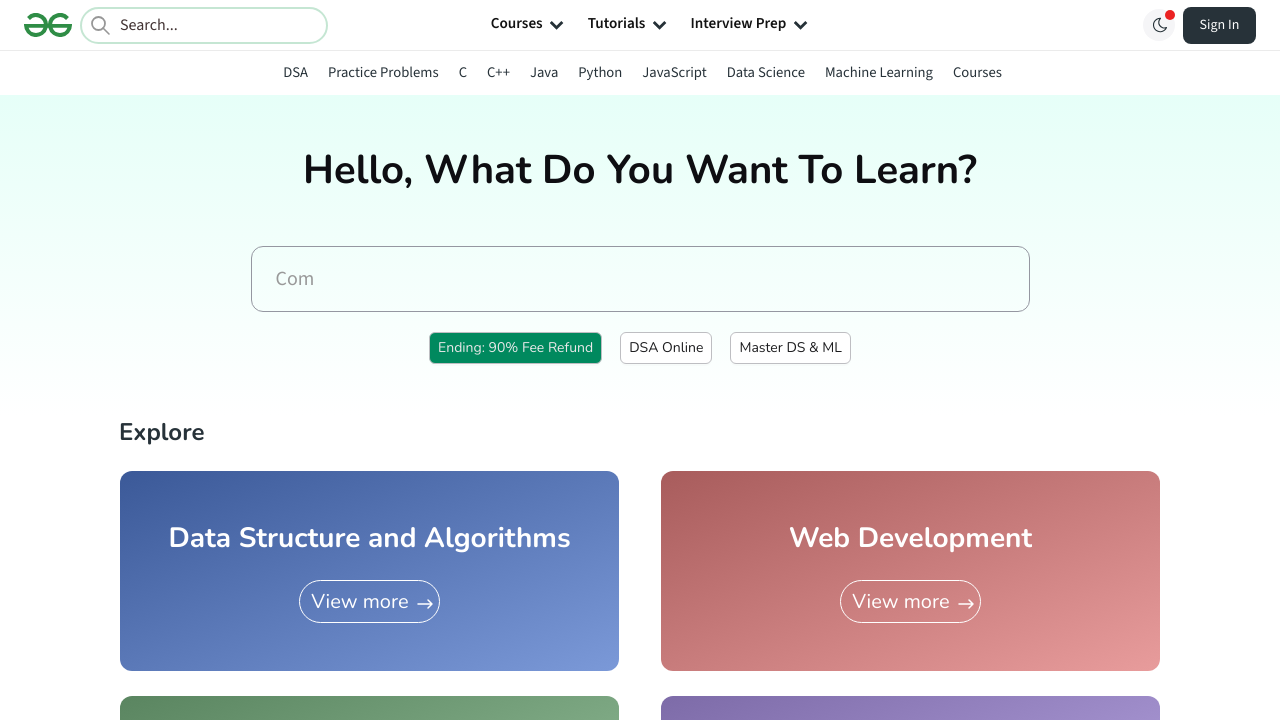

Waited for page to reach domcontentloaded state
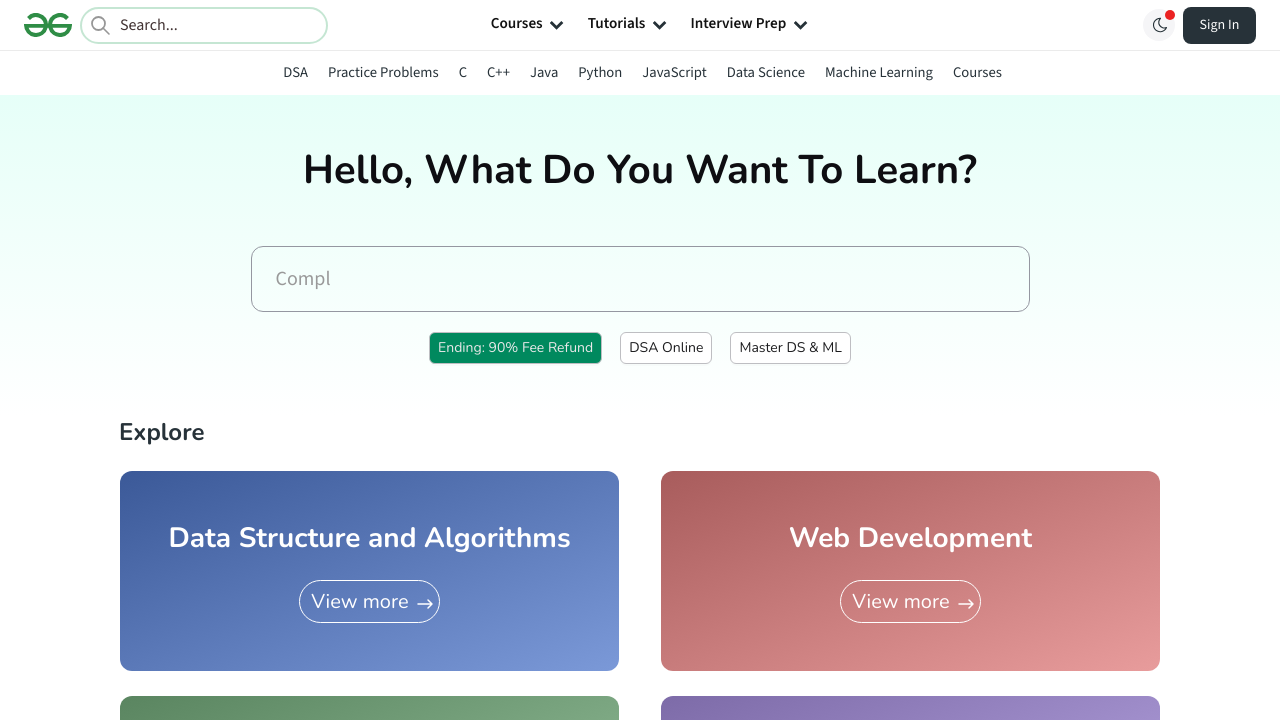

Verified page title contains 'GeeksforGeeks'
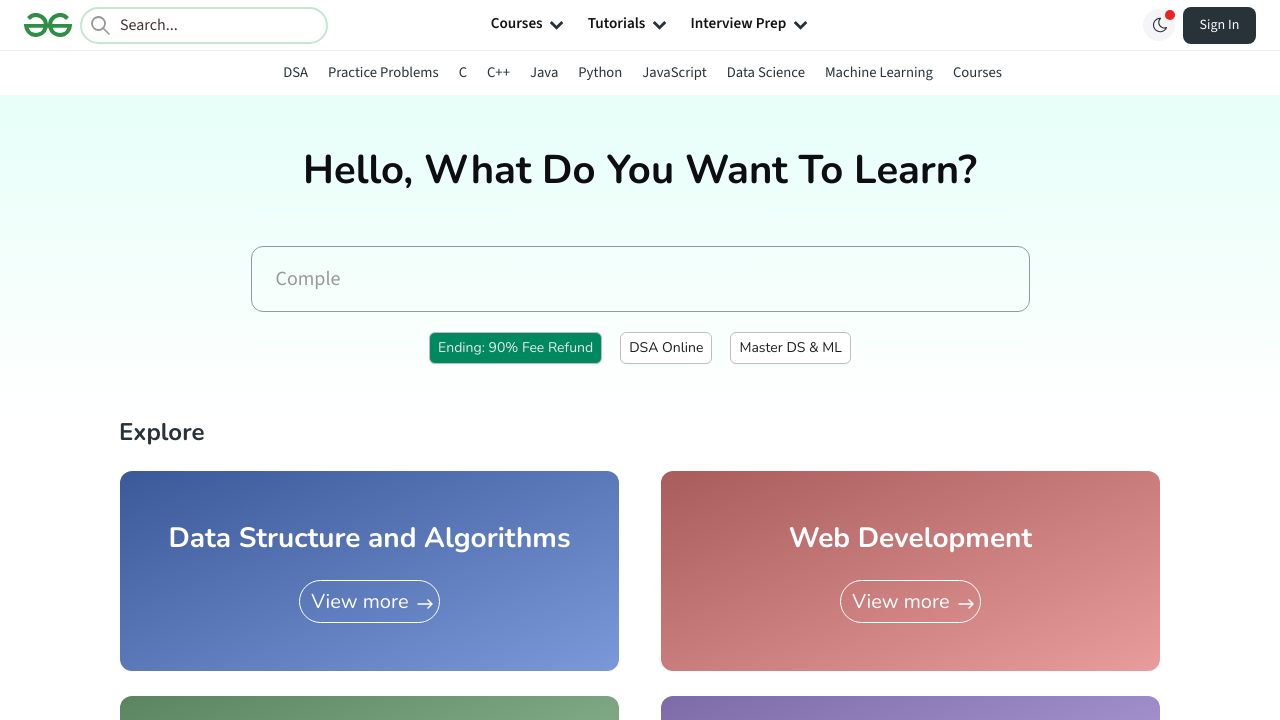

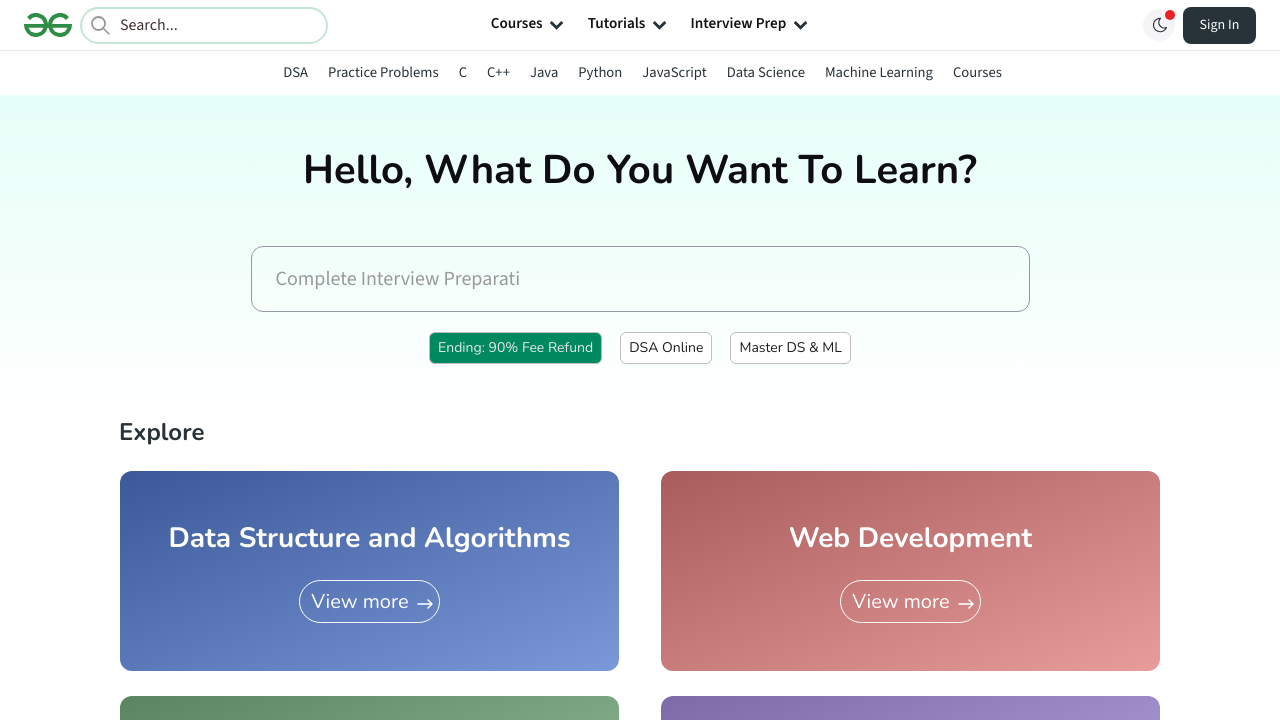